Tests the search functionality on the Automation Bookstore website by entering a search term in the search bar and verifying the page loads correctly

Starting URL: https://automationbookstore.dev/

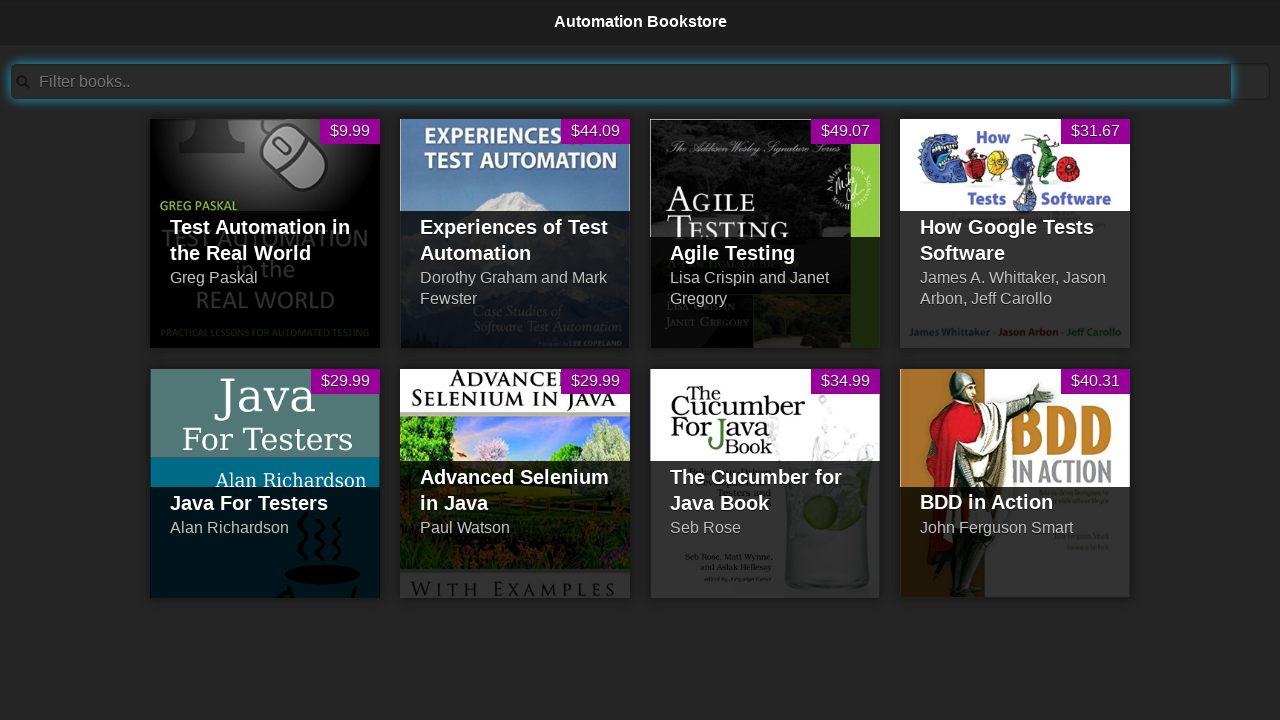

Waited for search bar to be visible
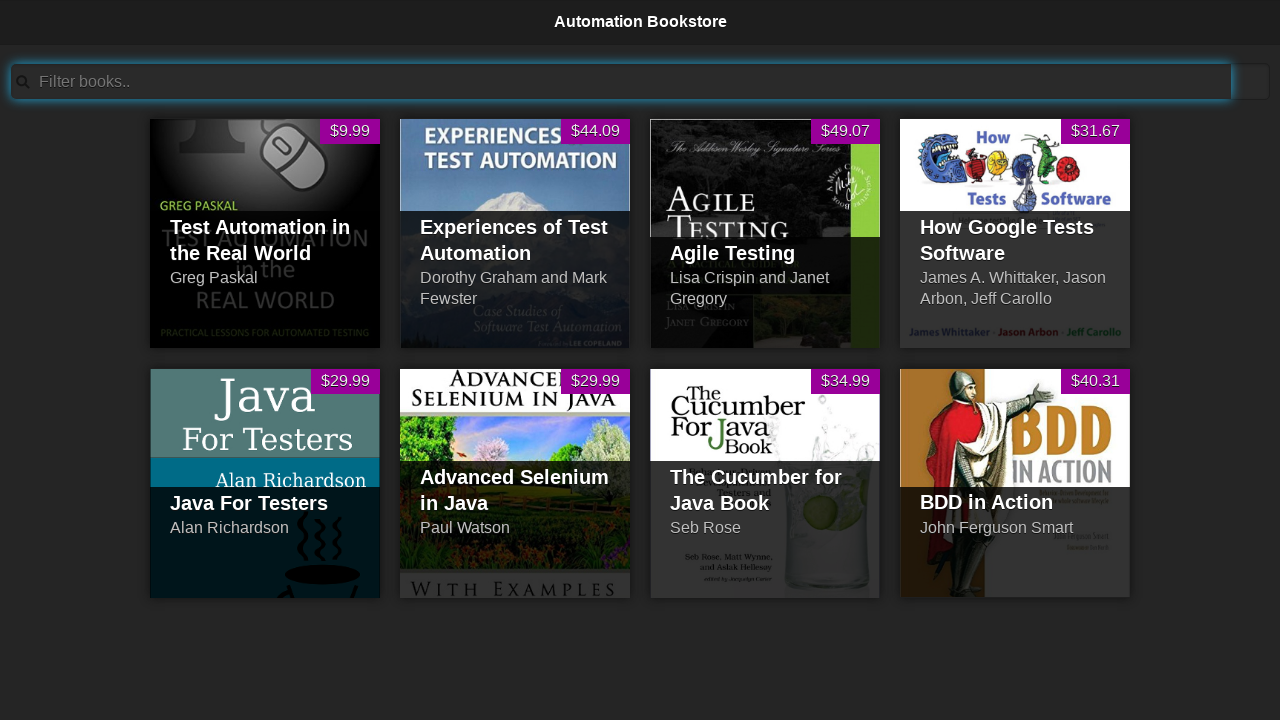

Filled search bar with 'Test' on #searchBar
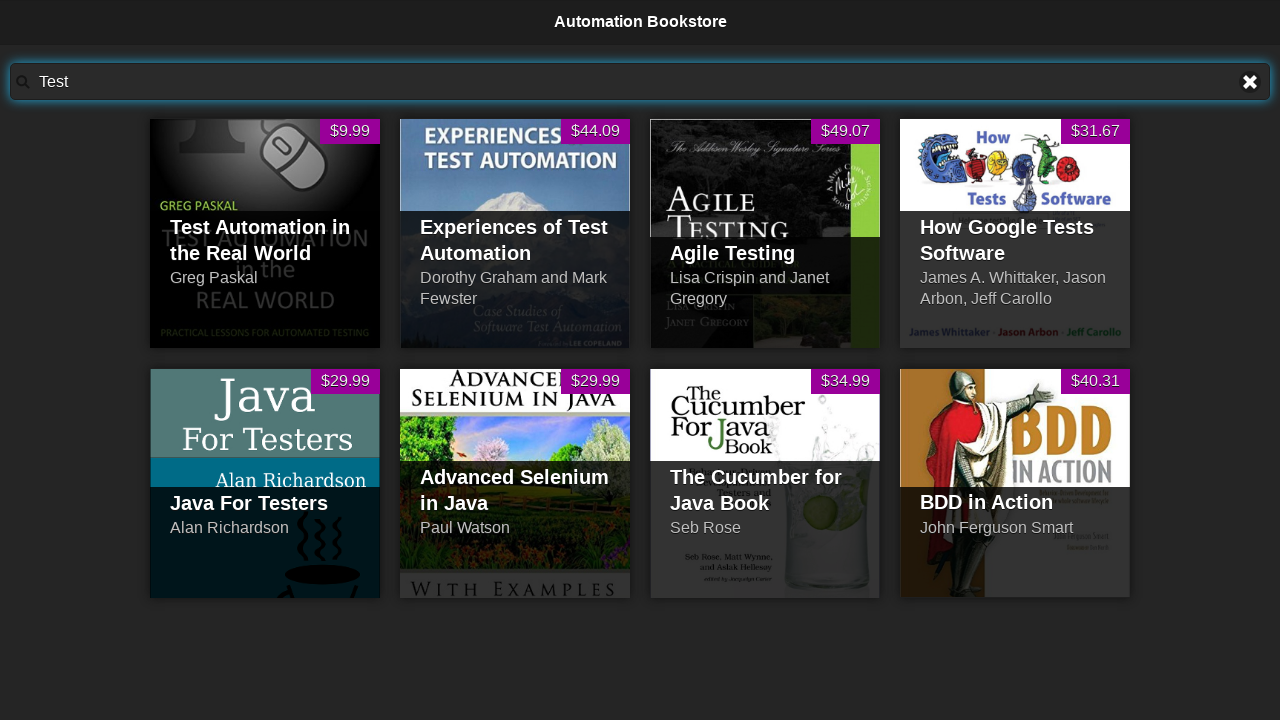

Waited 500ms for search results to update
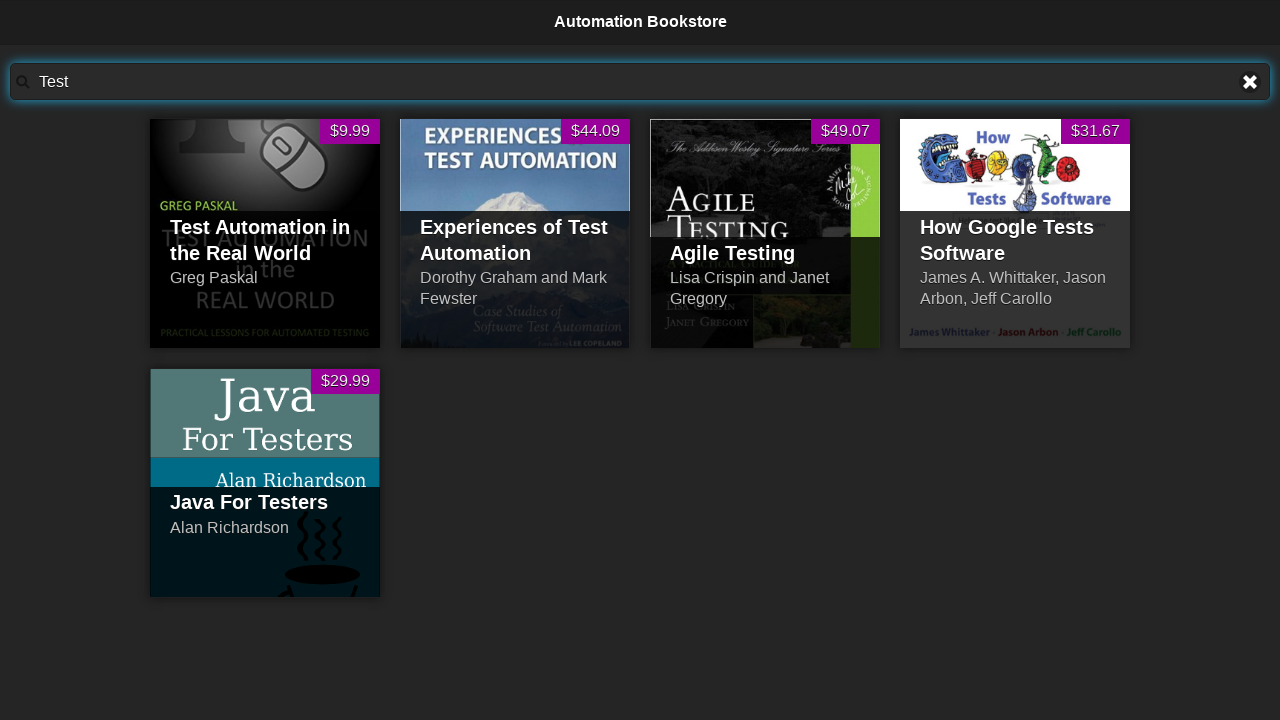

Clicked clear text icon at (1250, 82) on a[title='Clear text']
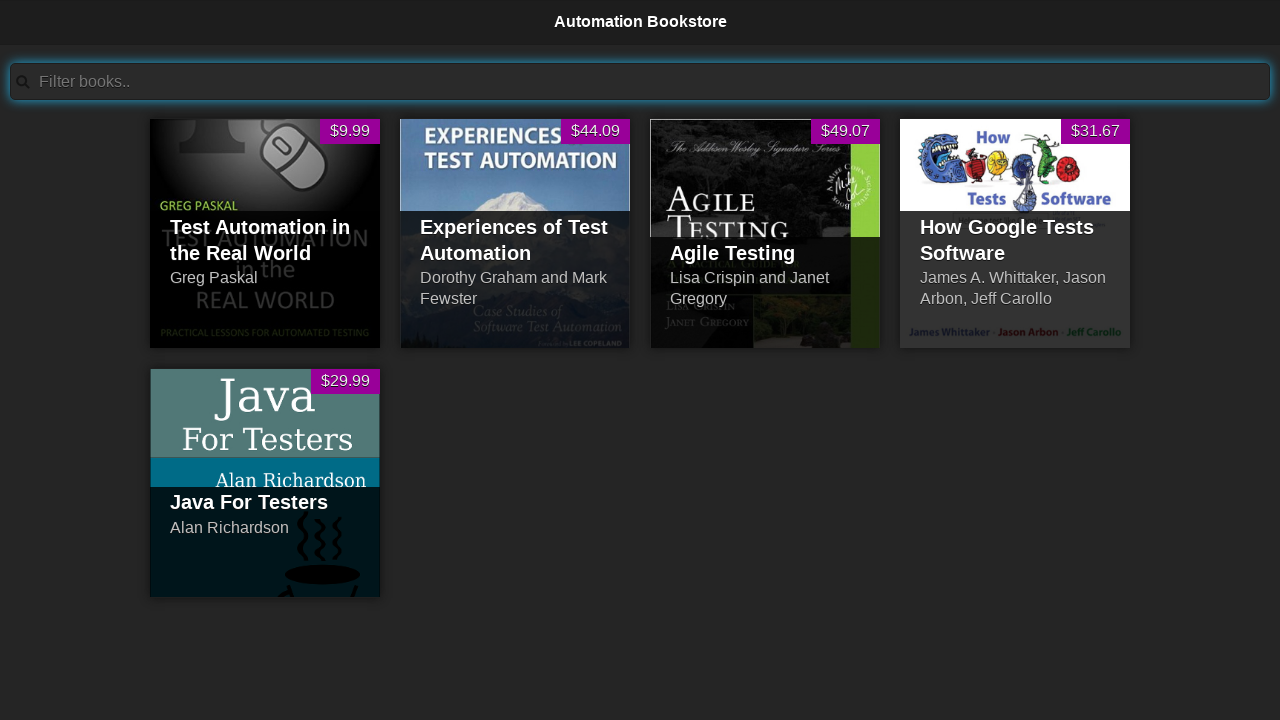

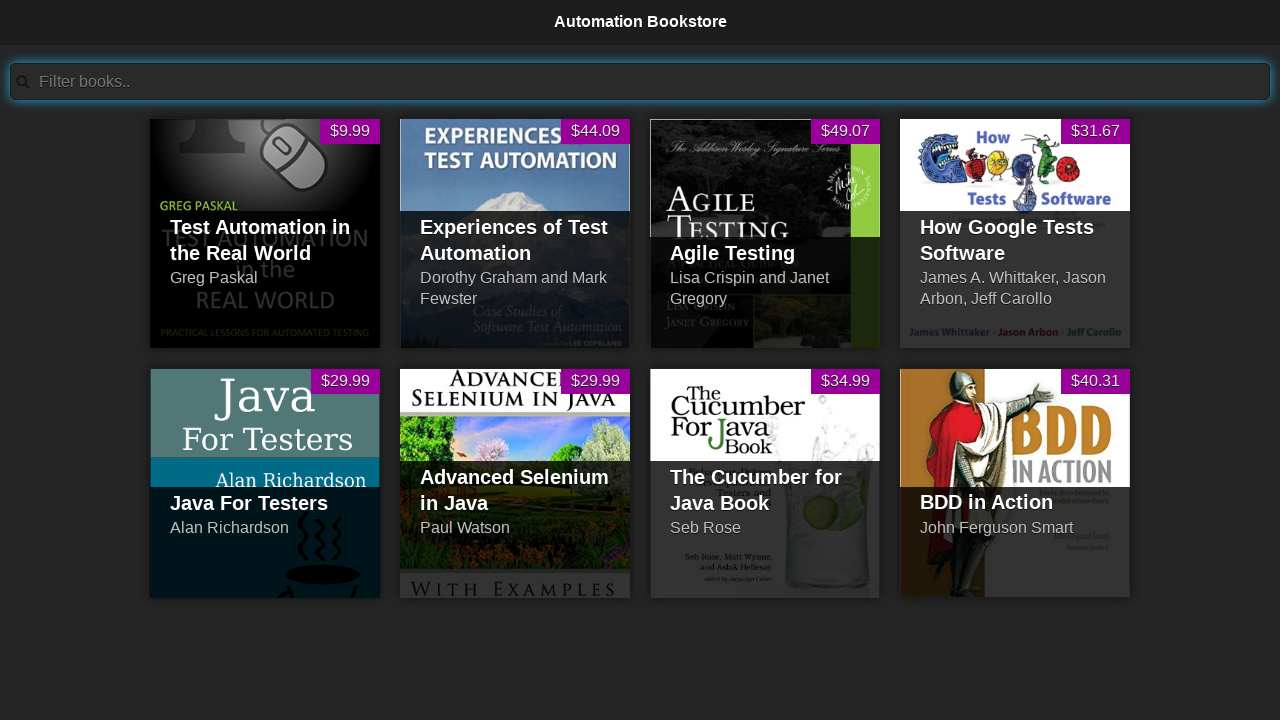